Tests dynamic data loading functionality by clicking a "Get New User" button and verifying that user data loads on the page.

Starting URL: https://syntaxprojects.com/dynamic-data-loading-demo.php

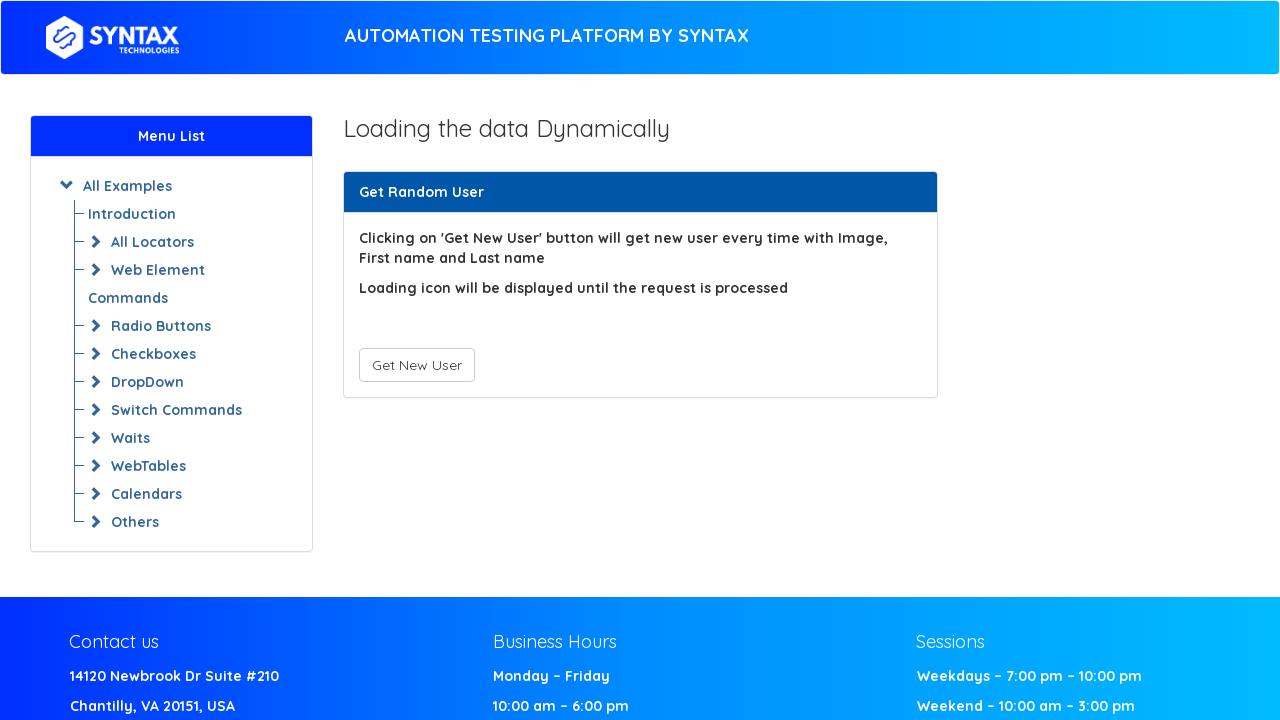

Clicked 'Get New User' button to load dynamic data at (416, 365) on button[type='button']
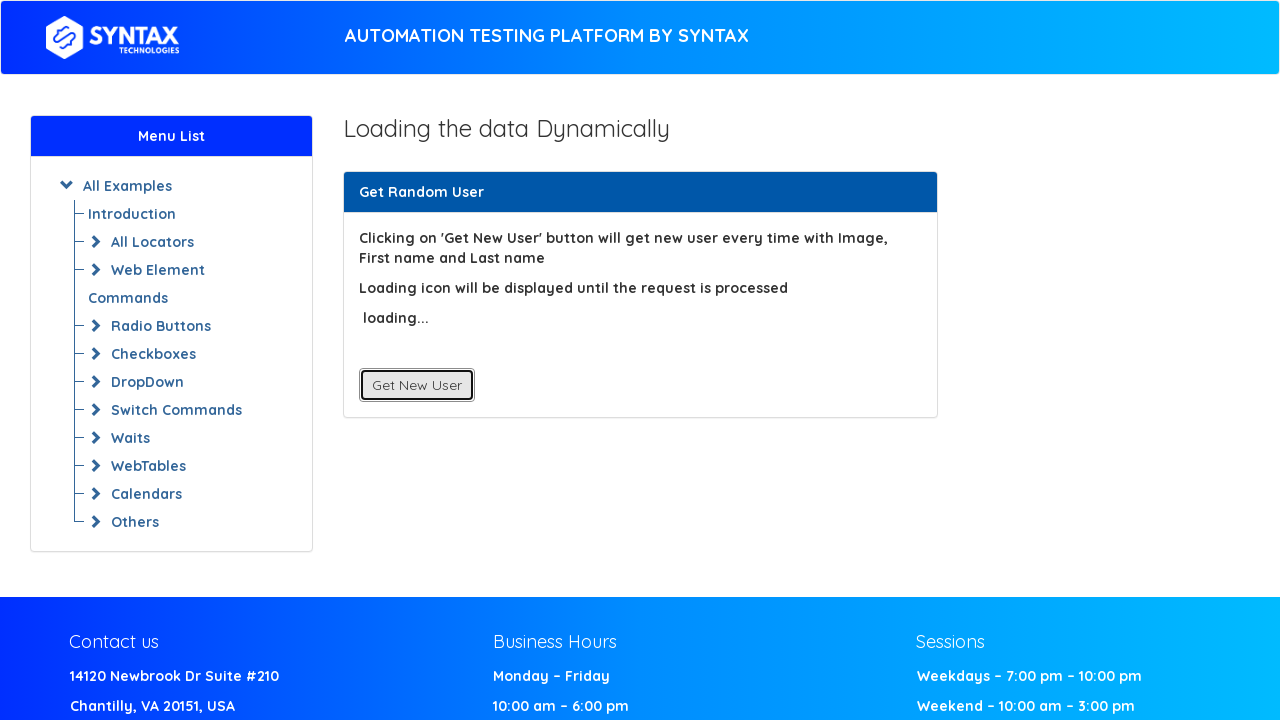

User data loaded - First Name field appeared on page
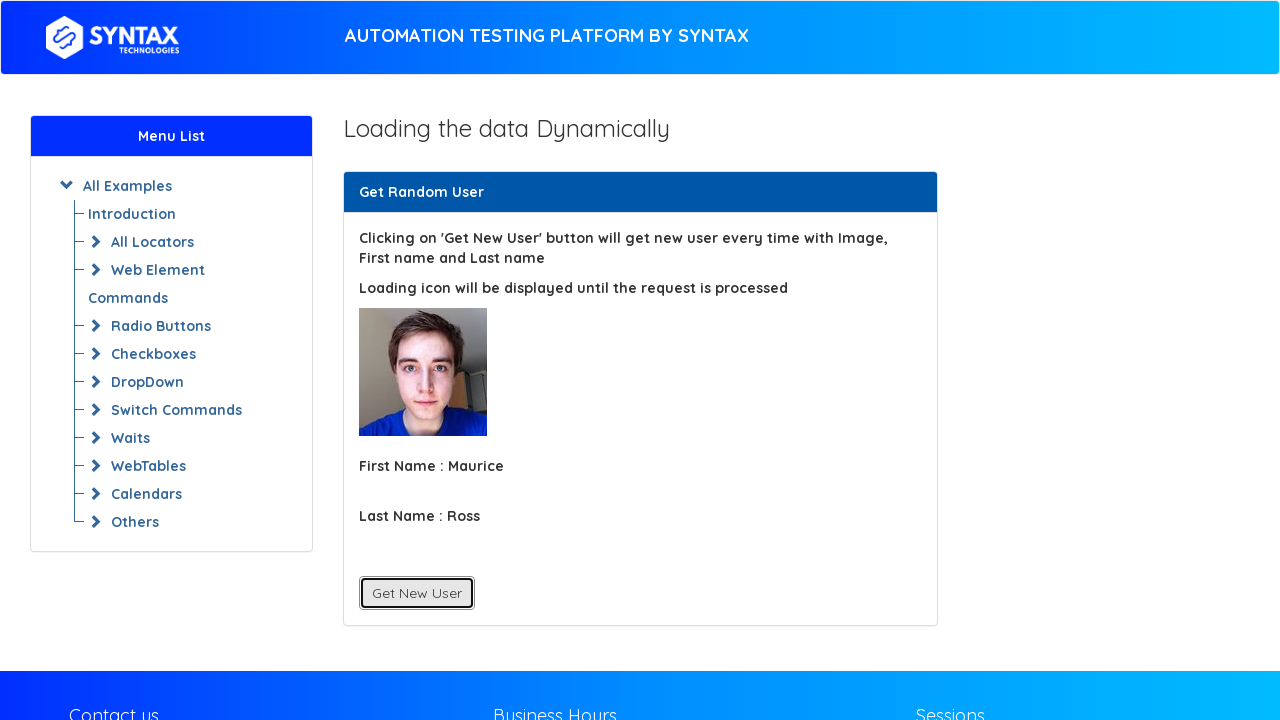

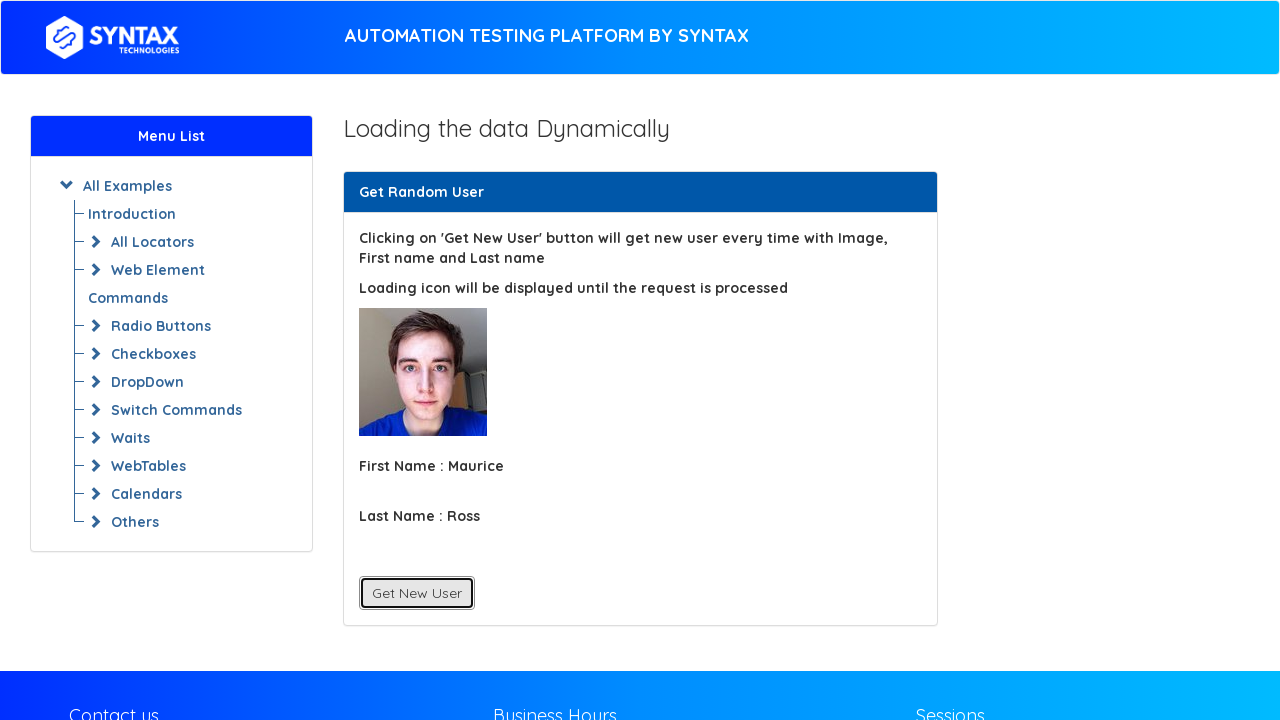